Tests hover functionality by hovering over an image and verifying that hidden information becomes visible

Starting URL: https://the-internet.herokuapp.com/hovers

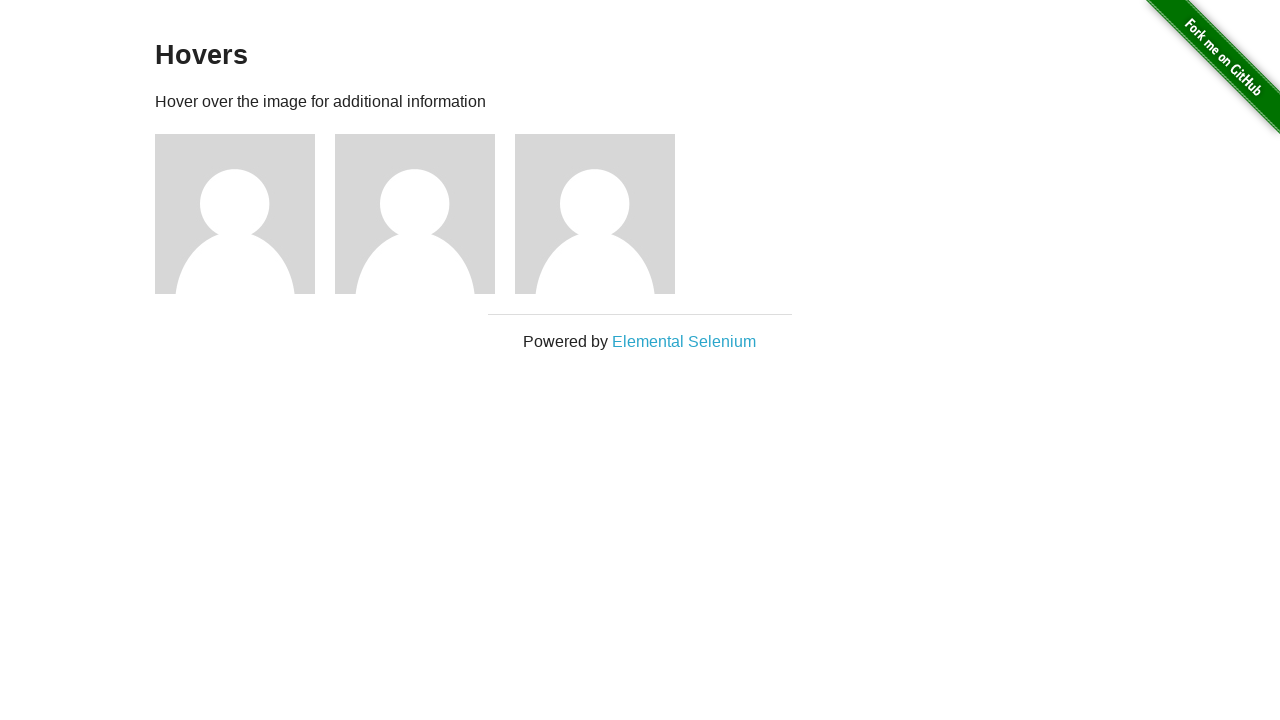

Page fully loaded with networkidle state
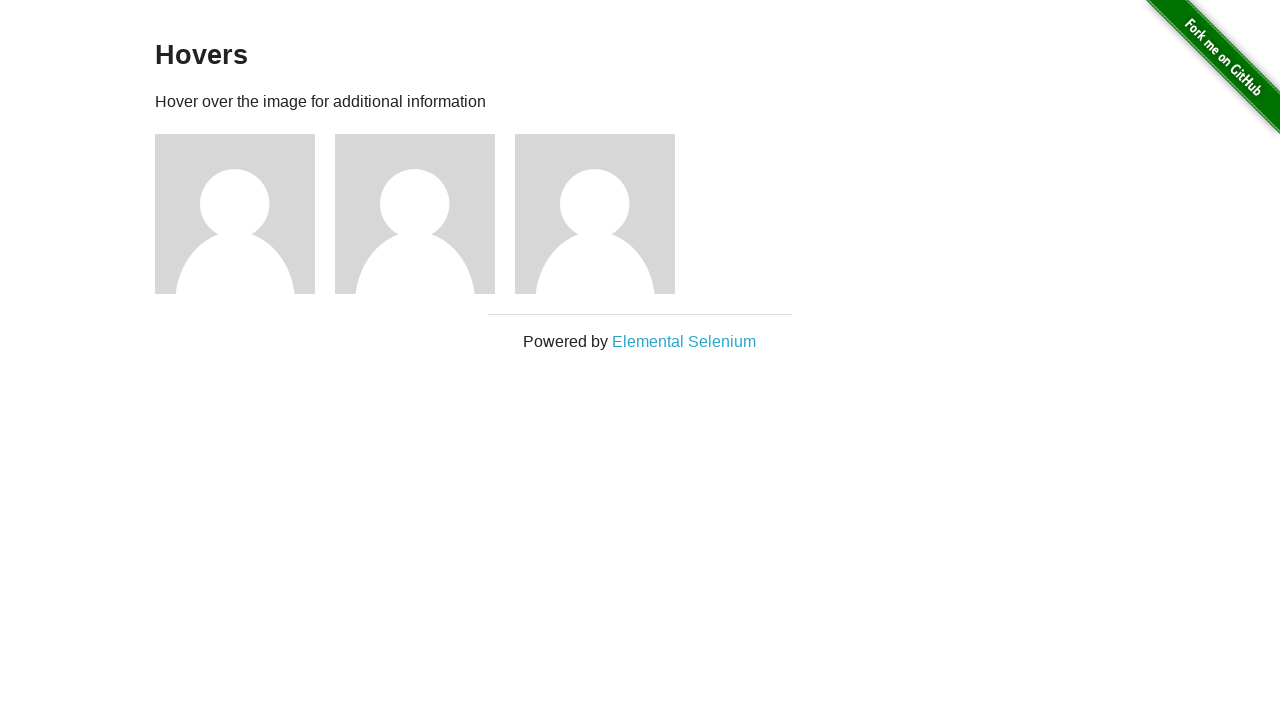

Verified that user info is not visible initially
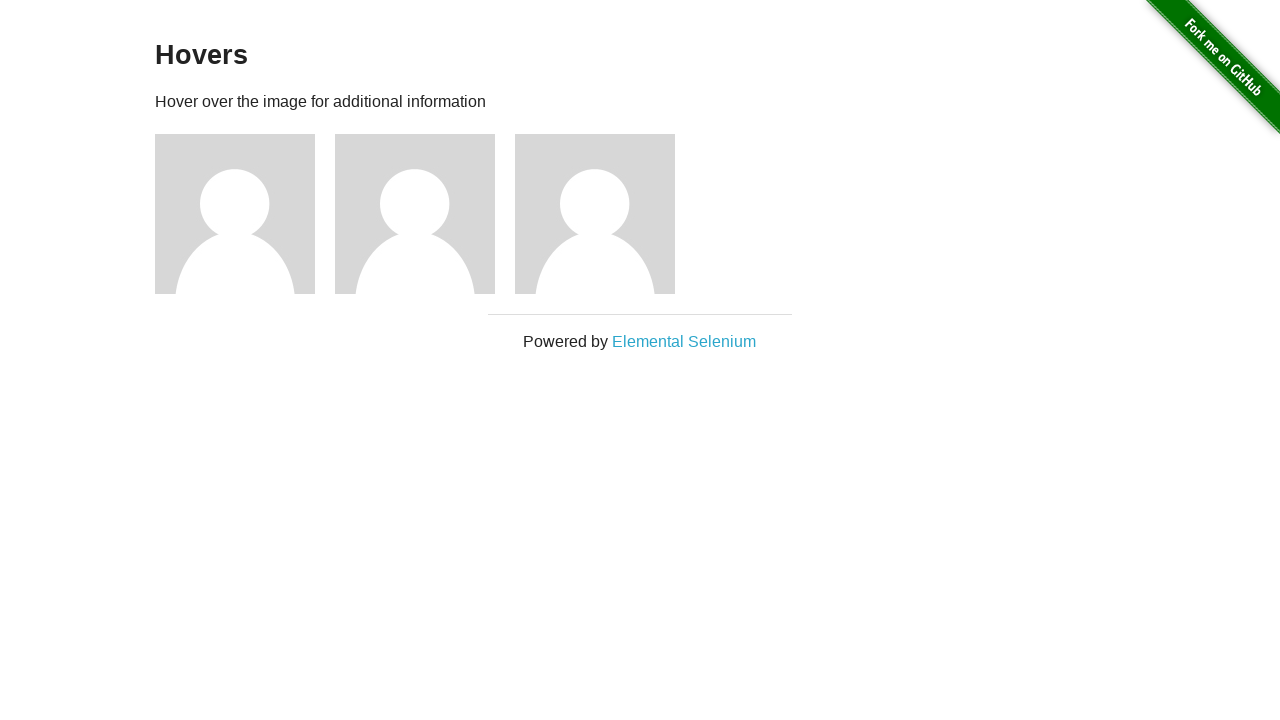

Hovered over the first figure image at (235, 214) on div.figure:nth-child(3) > img:nth-child(1)
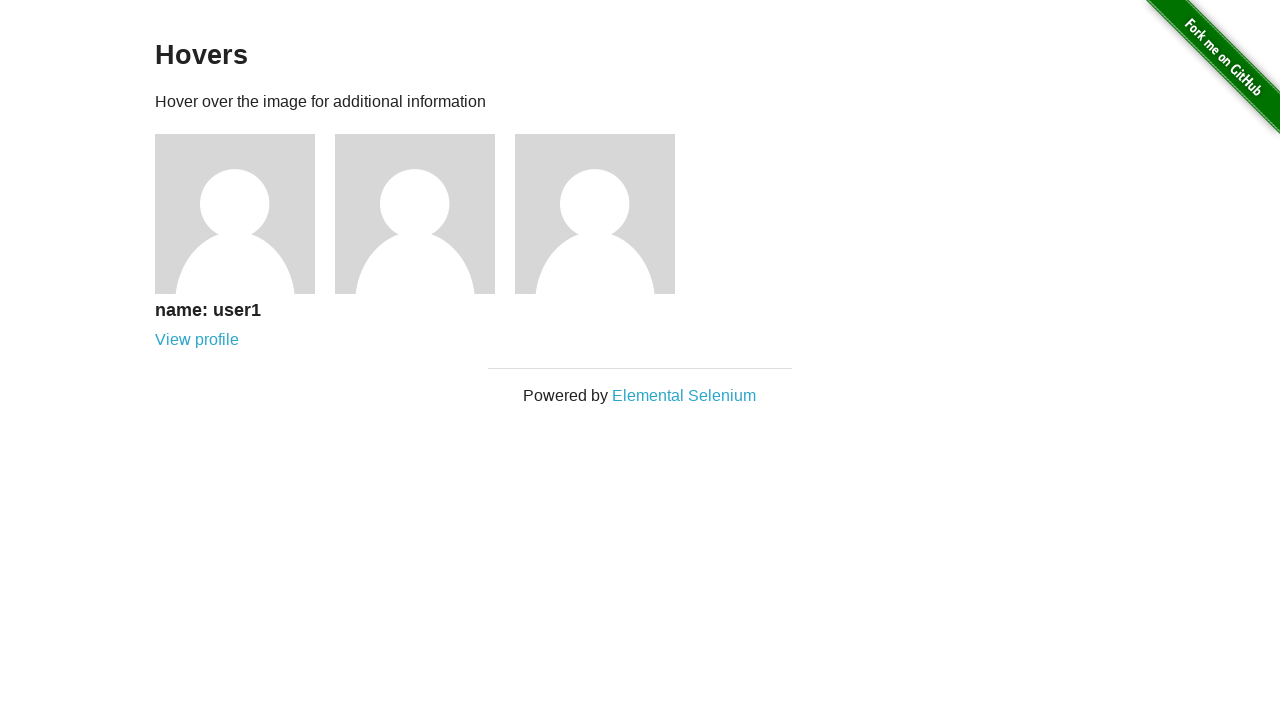

Verified that user info is now visible after hover
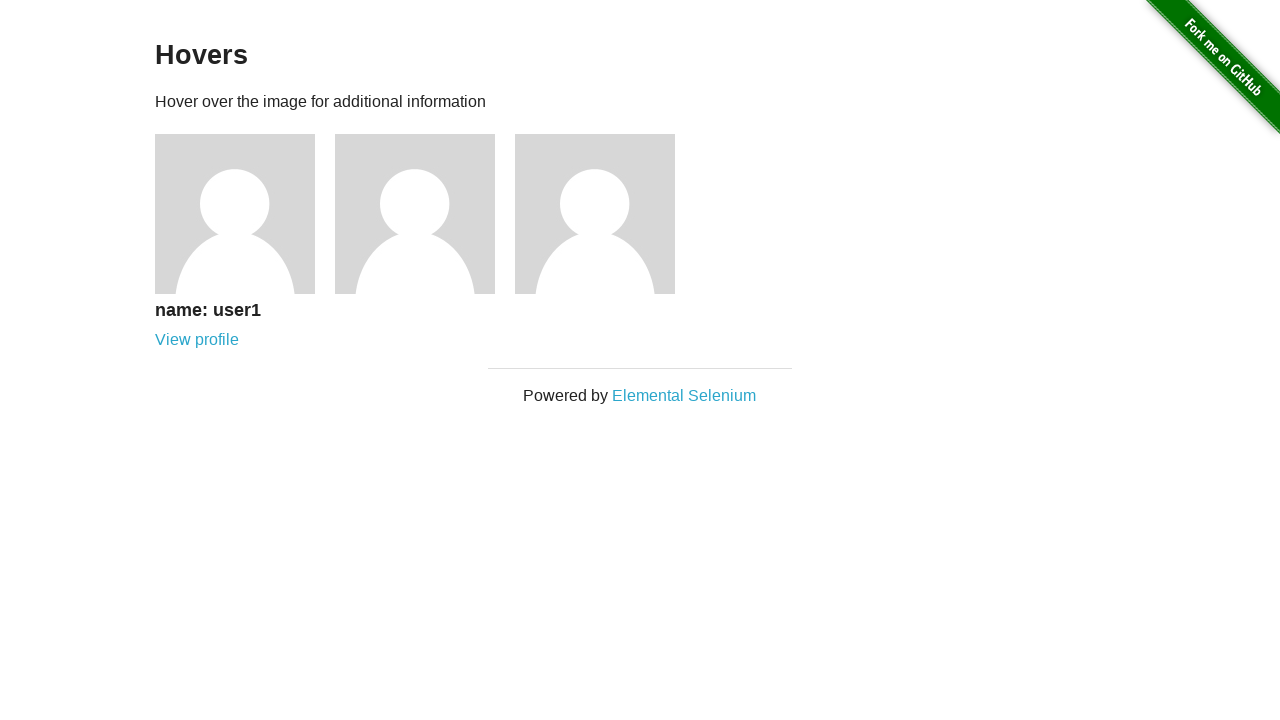

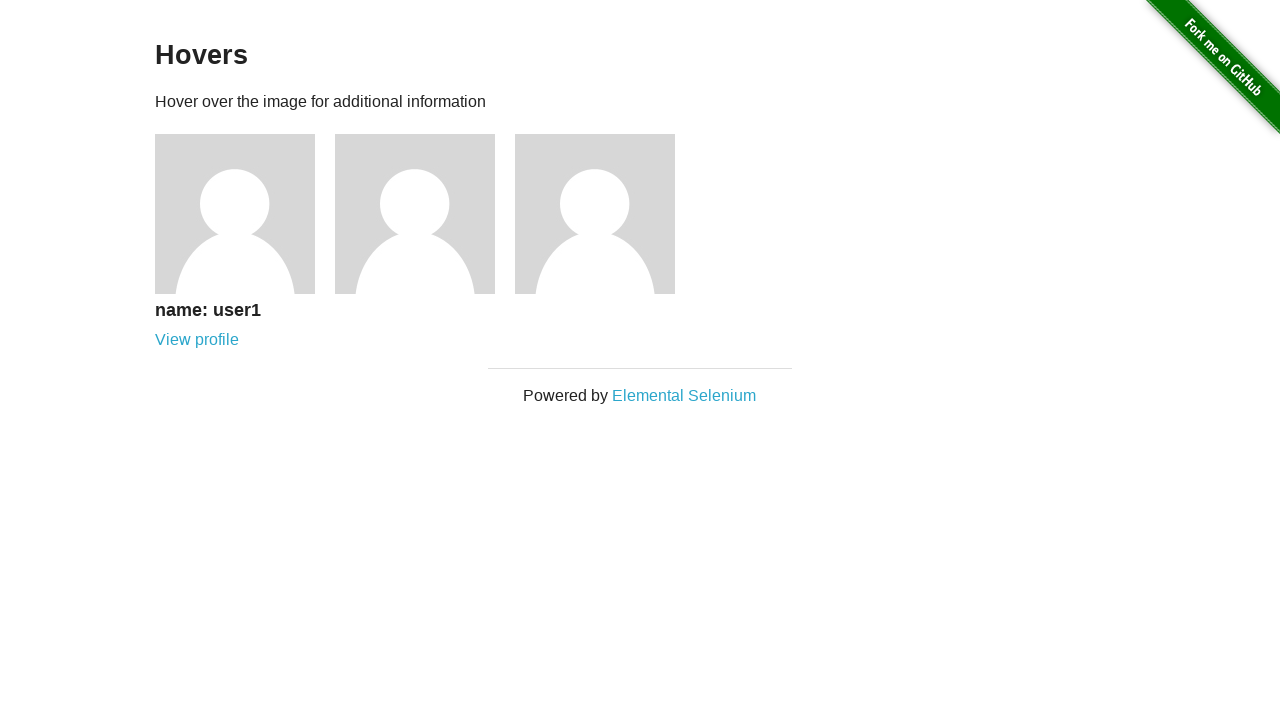